Tests navigation to the exchange rate page by clicking the rate button and verifying the page title changes

Starting URL: https://omardev3.github.io/excurrencies/currency%20exchange.html

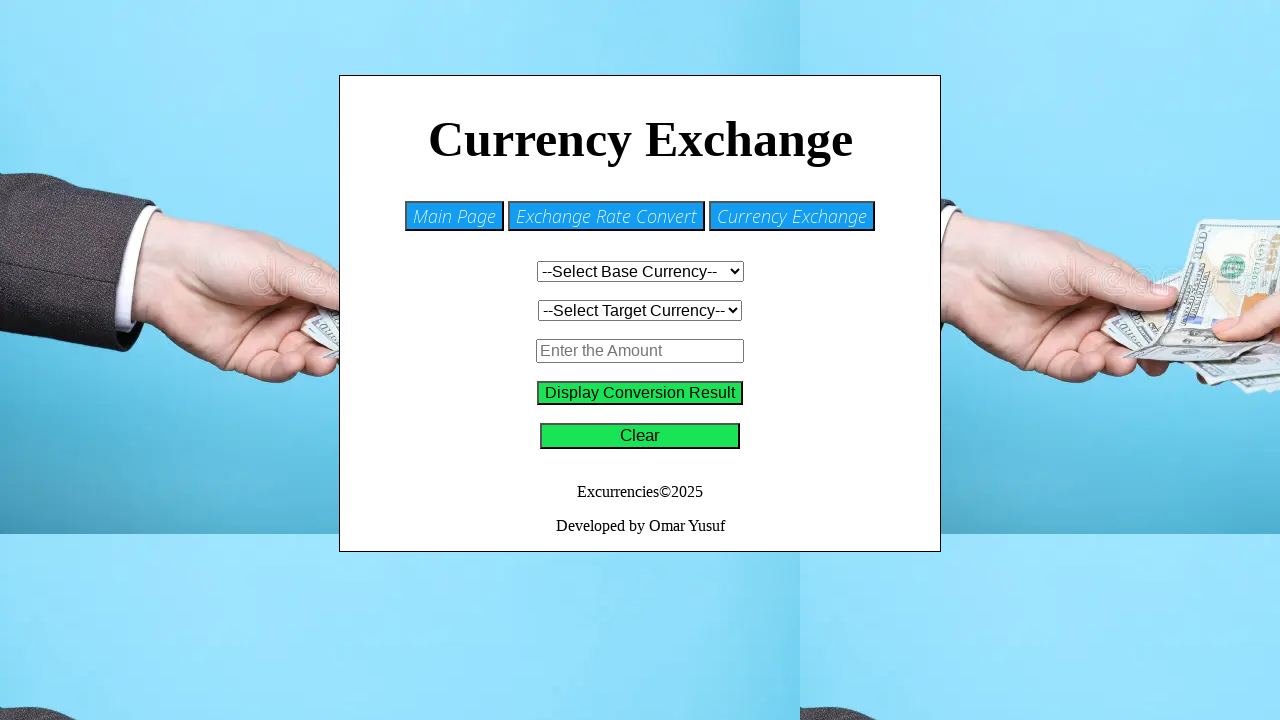

Clicked rate button to navigate to exchange rate page at (606, 216) on #rate
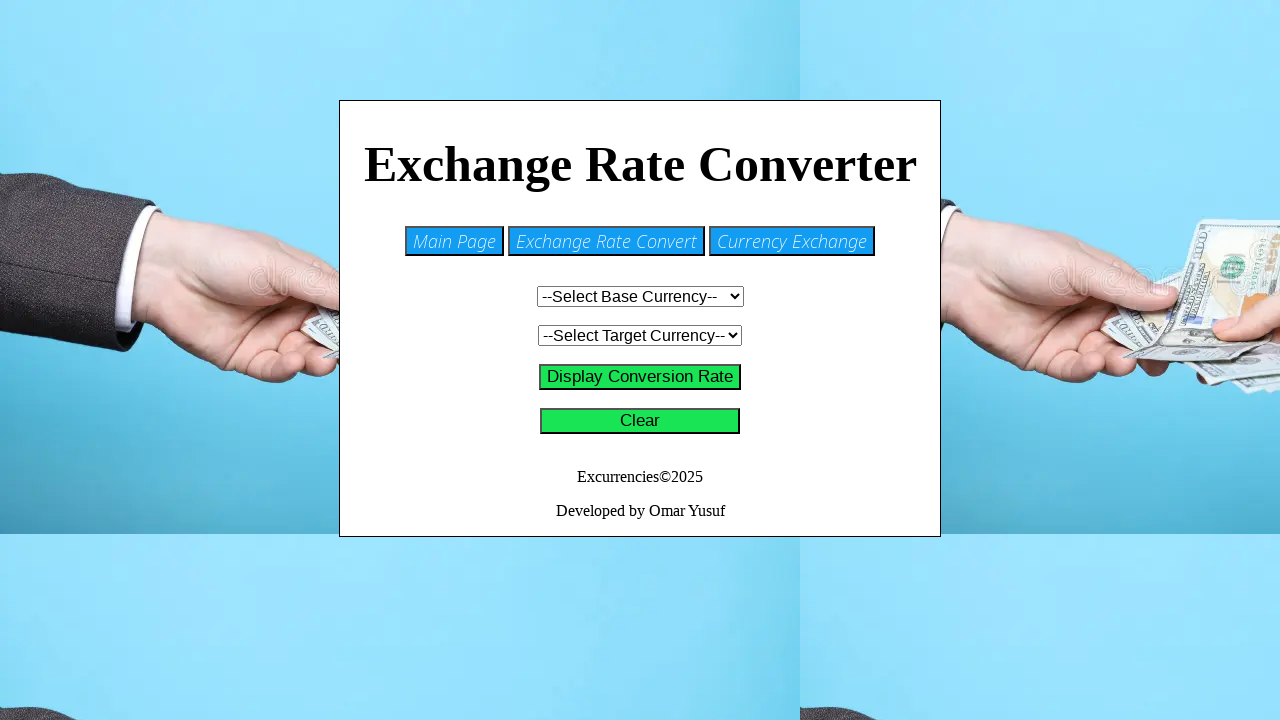

Page title element became visible
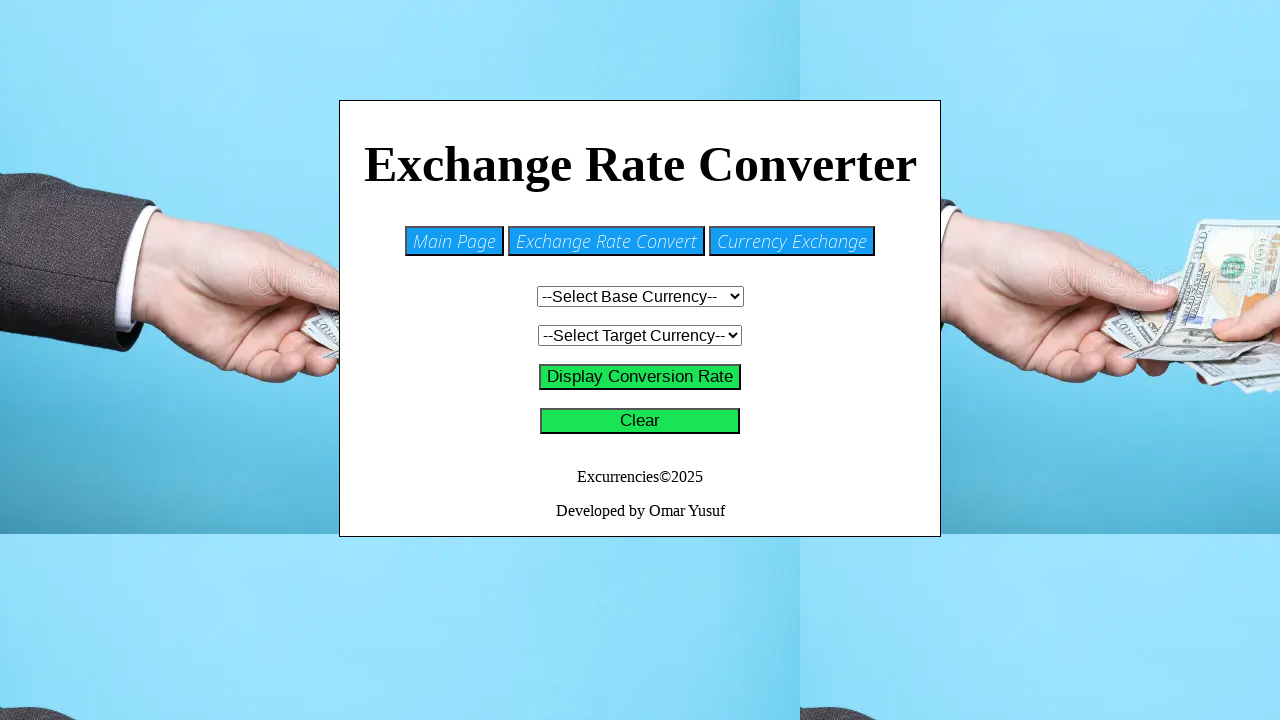

Verified page title is 'Exchange Rate Converter'
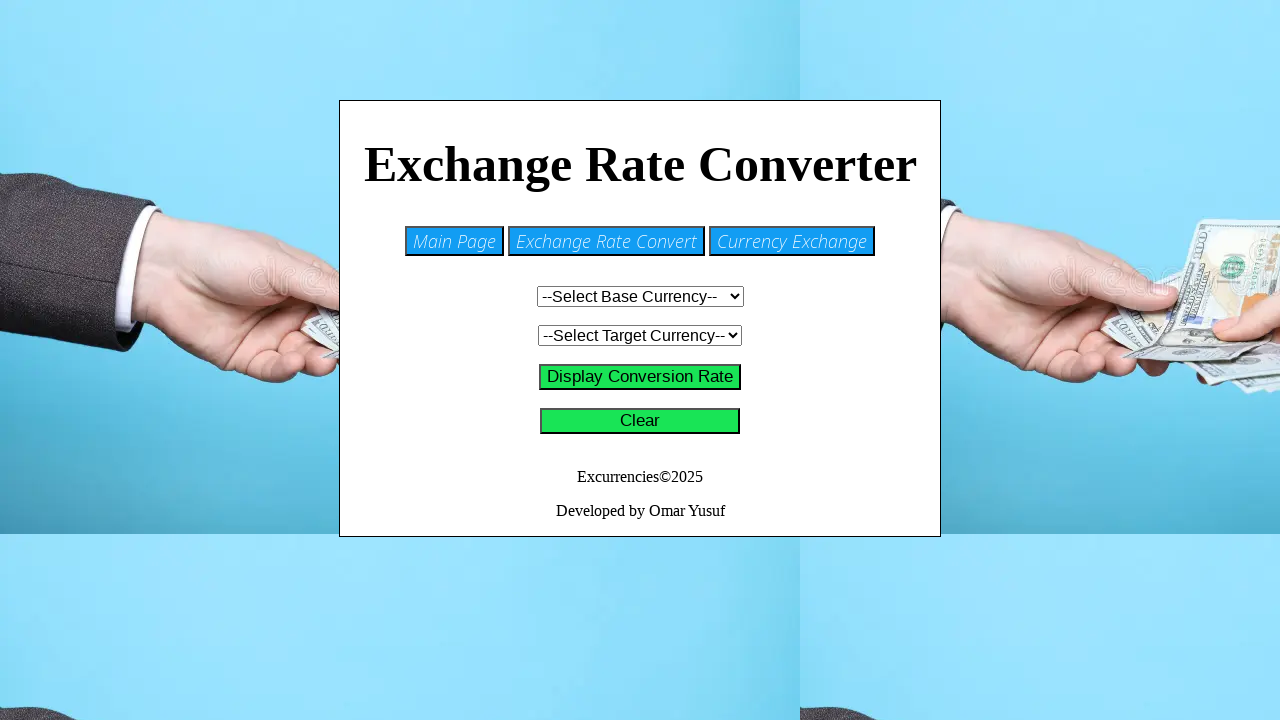

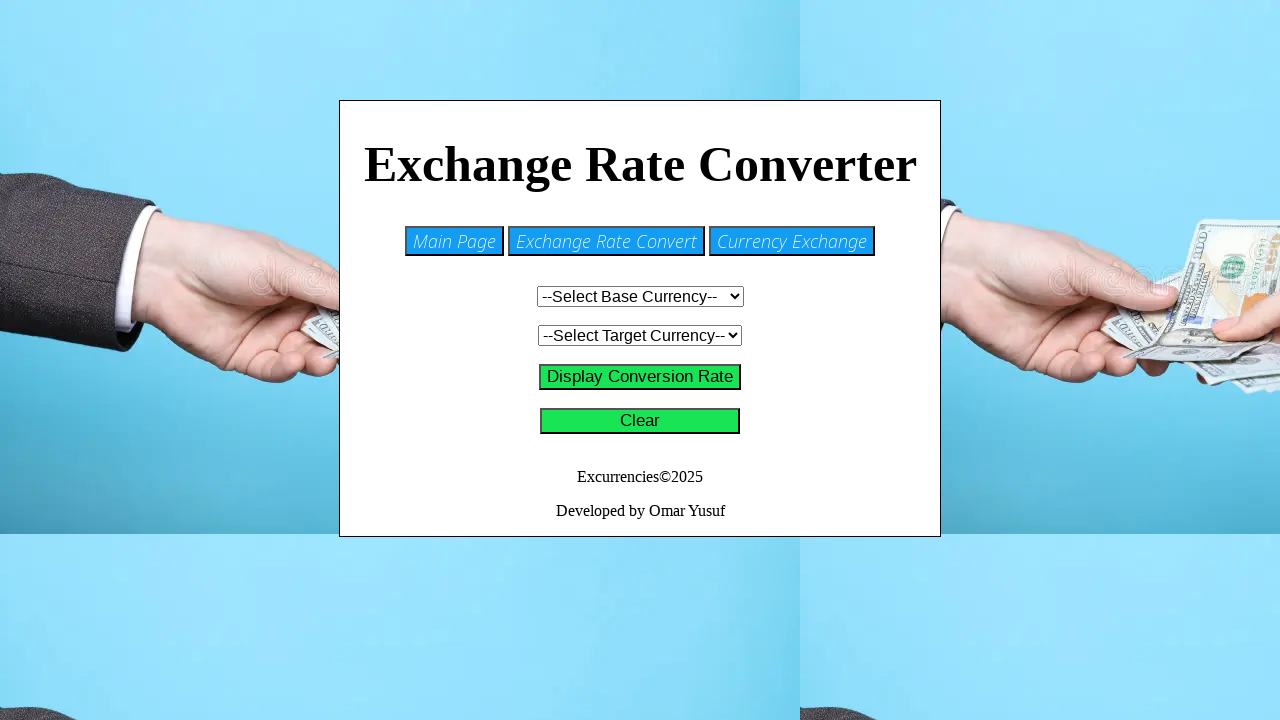